Fills out a practice form with personal information including name, email, gender selection, and phone number

Starting URL: https://demoqa.com/automation-practice-form

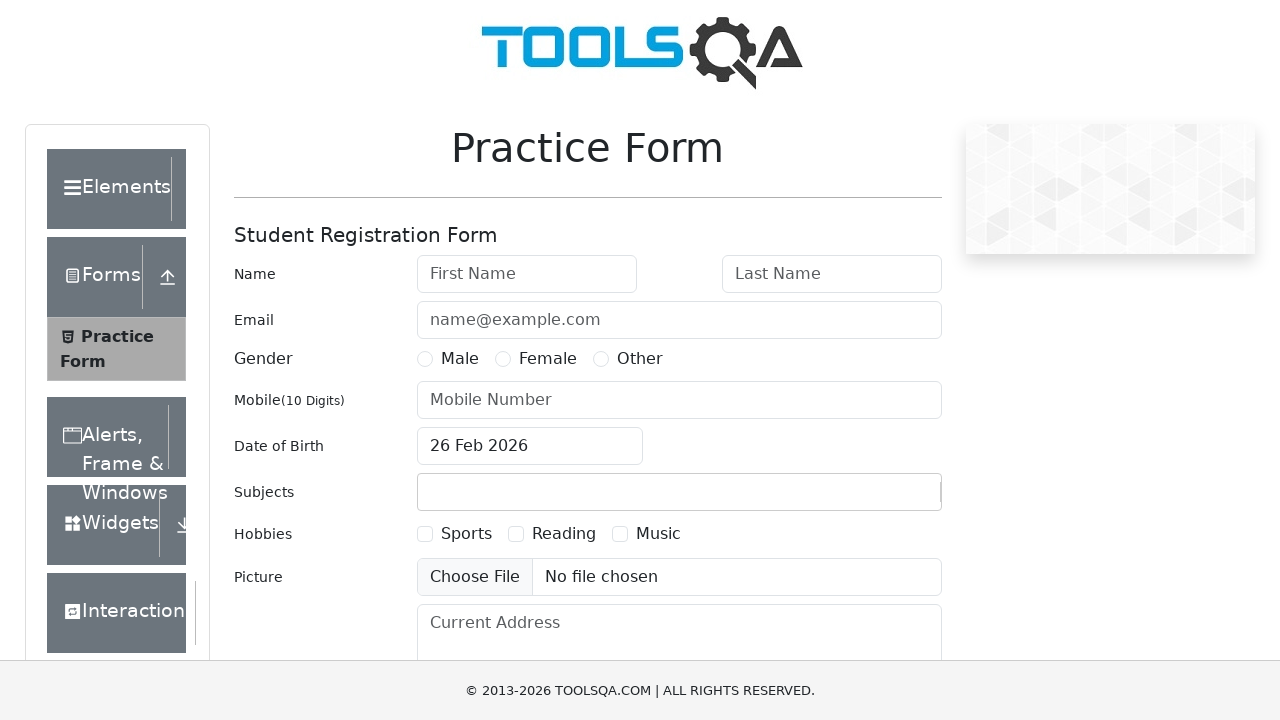

Filled first name field with 'NAVEEN' on input#firstName
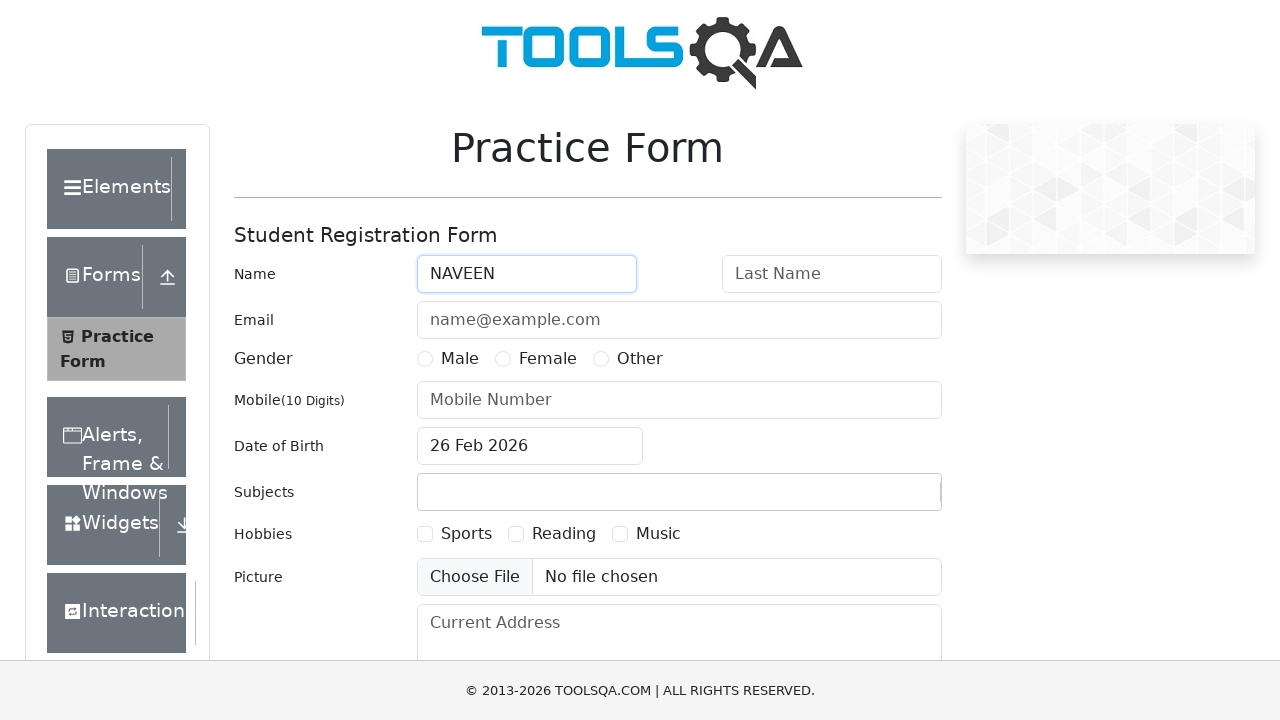

Filled last name field with 'SENTHIL' on input#lastName
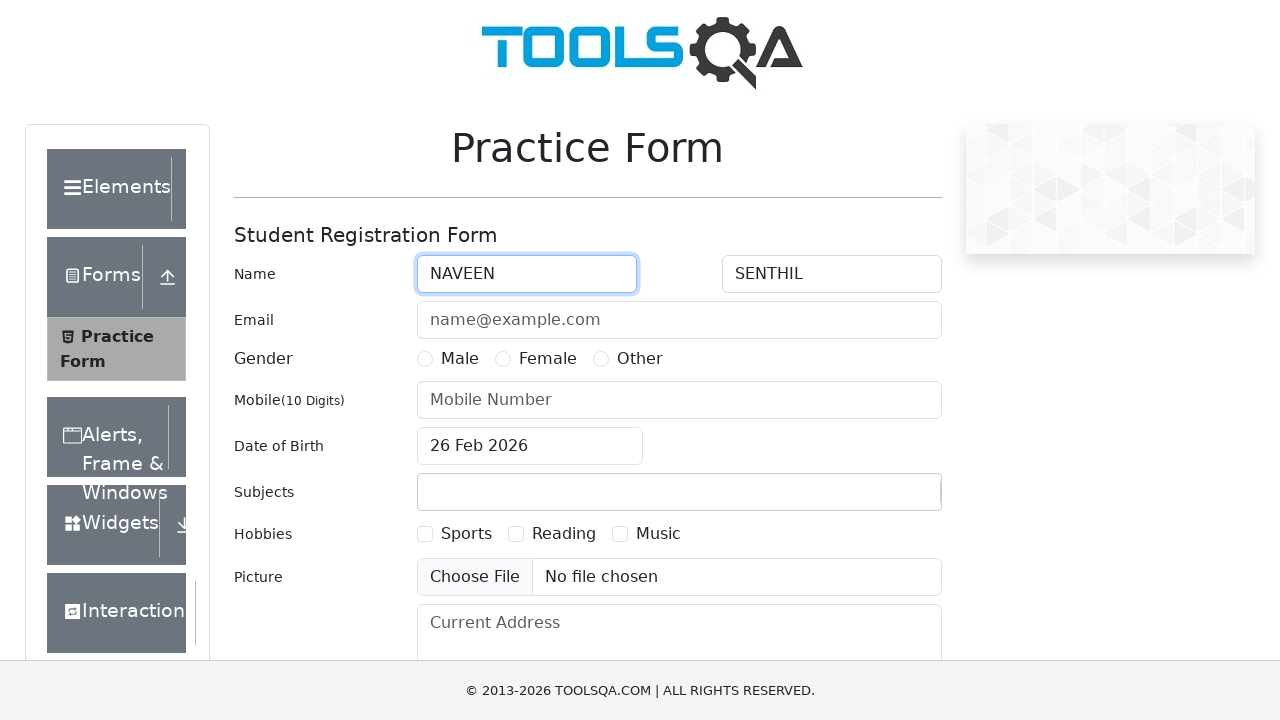

Filled email field with 'naveensenthil038@gmail.com' on input#userEmail
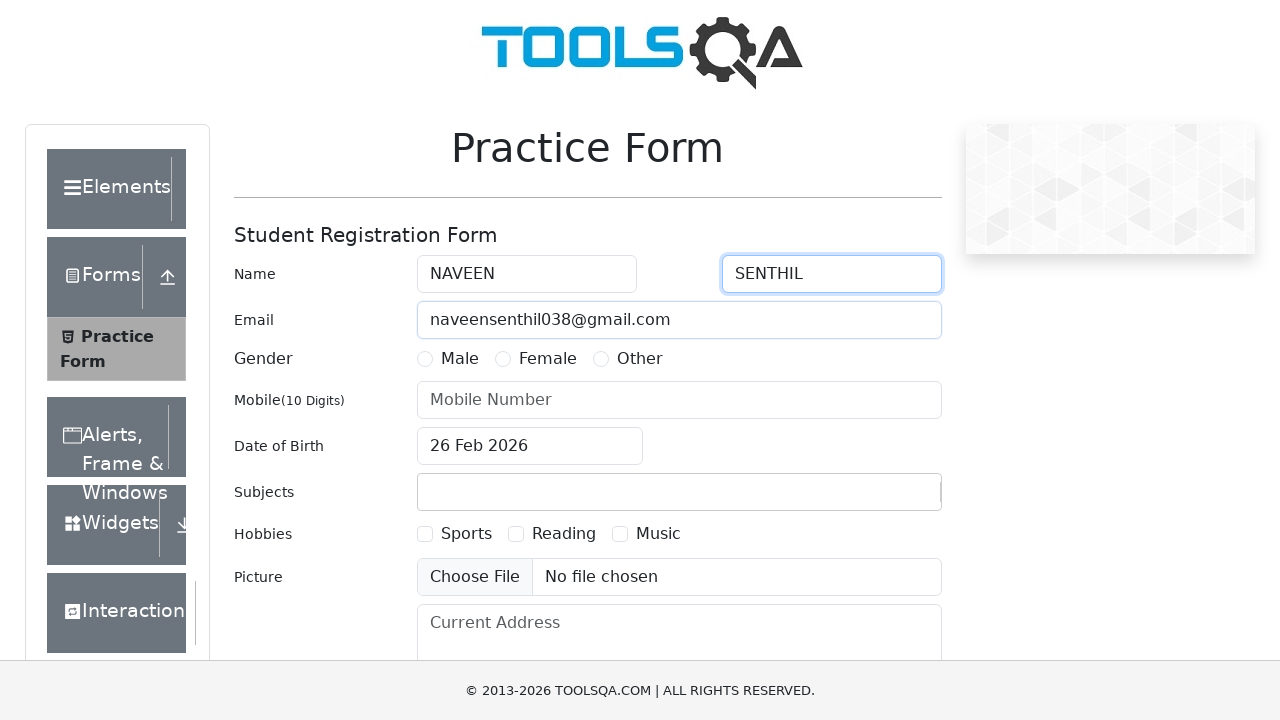

Selected Male gender option at (460, 359) on label:has-text('Male')
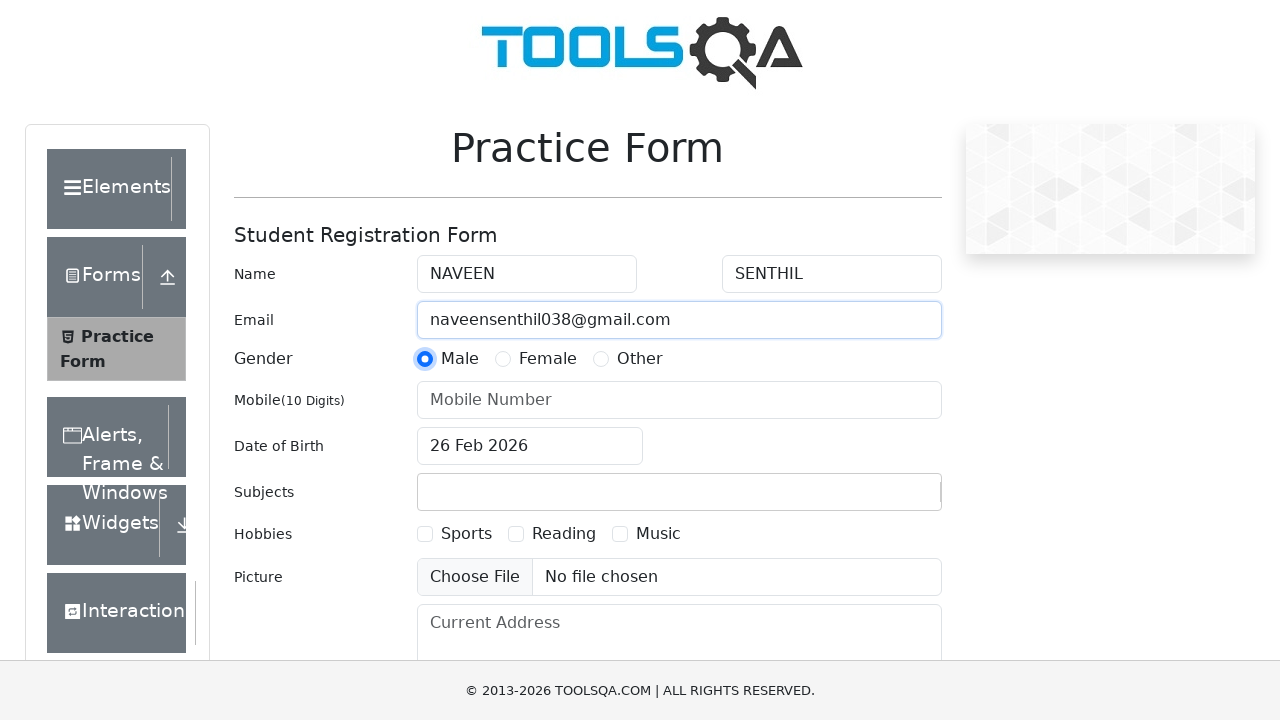

Filled phone number field with '7010583533' on input#userNumber
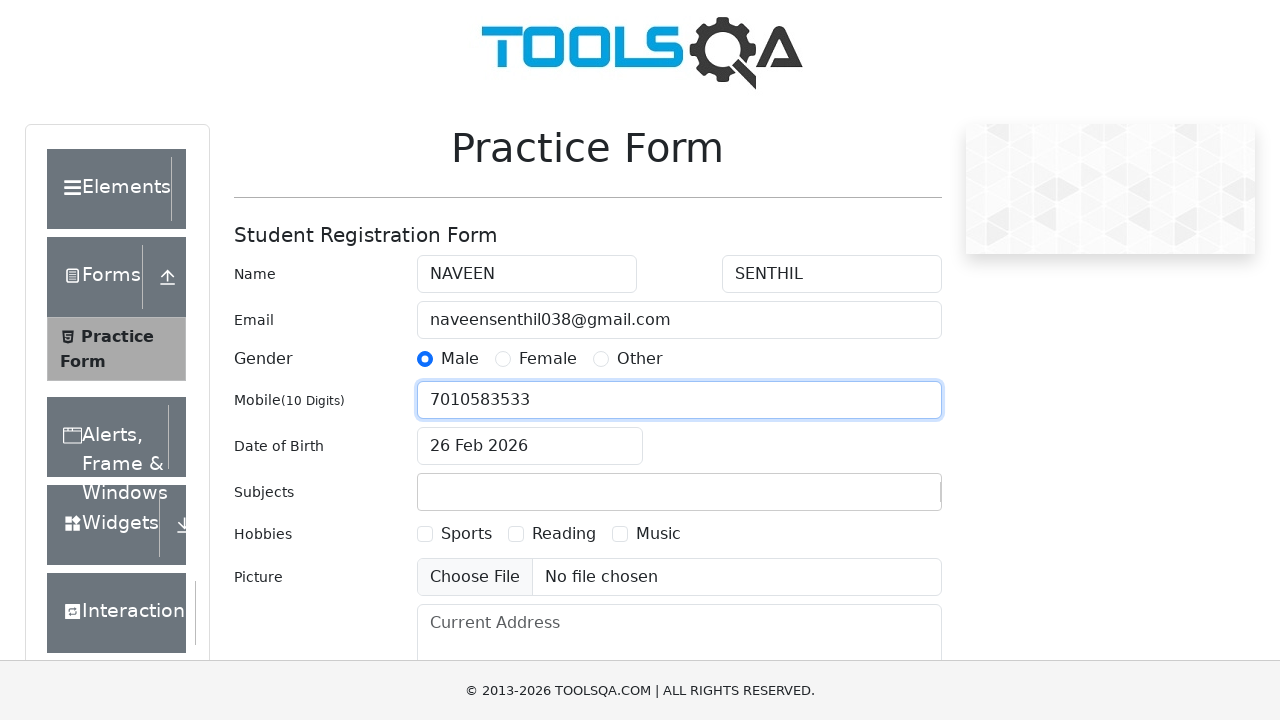

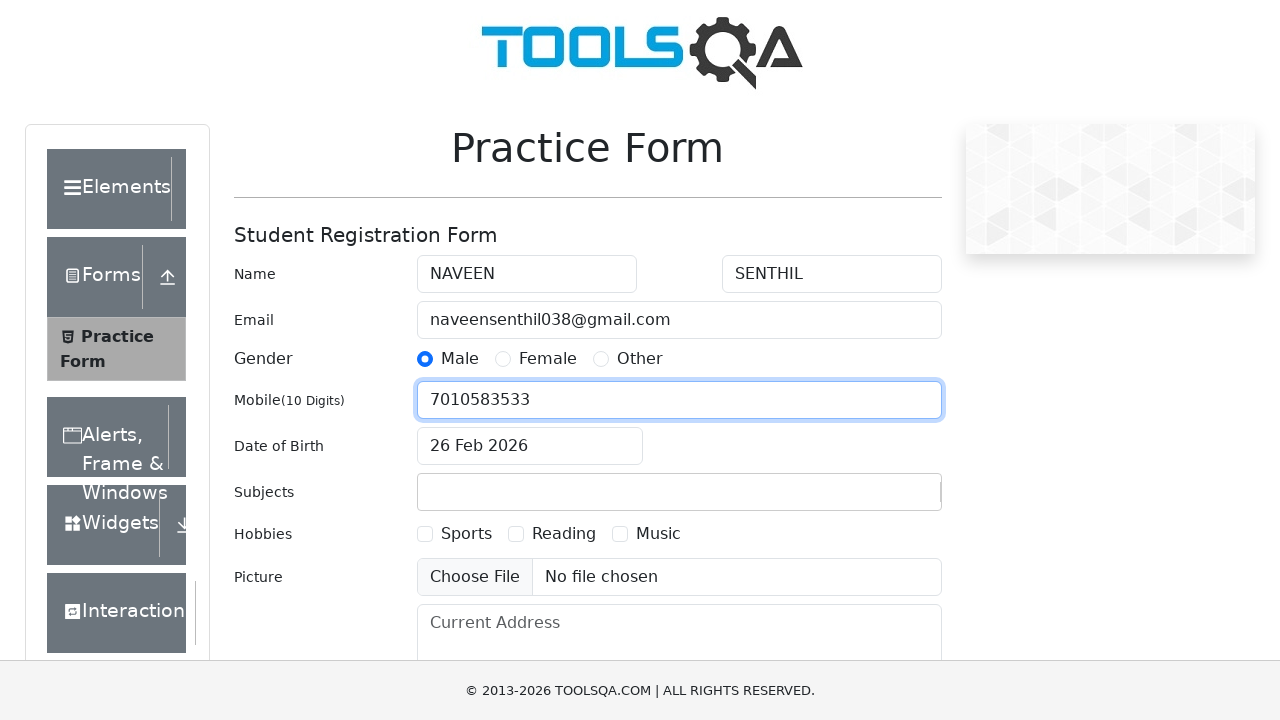